Tests an explicit wait scenario where the script waits for a price to change to 100, then clicks a book button, scrolls to an input field, performs a mathematical calculation based on a displayed value, and submits the answer.

Starting URL: http://suninjuly.github.io/explicit_wait2.html

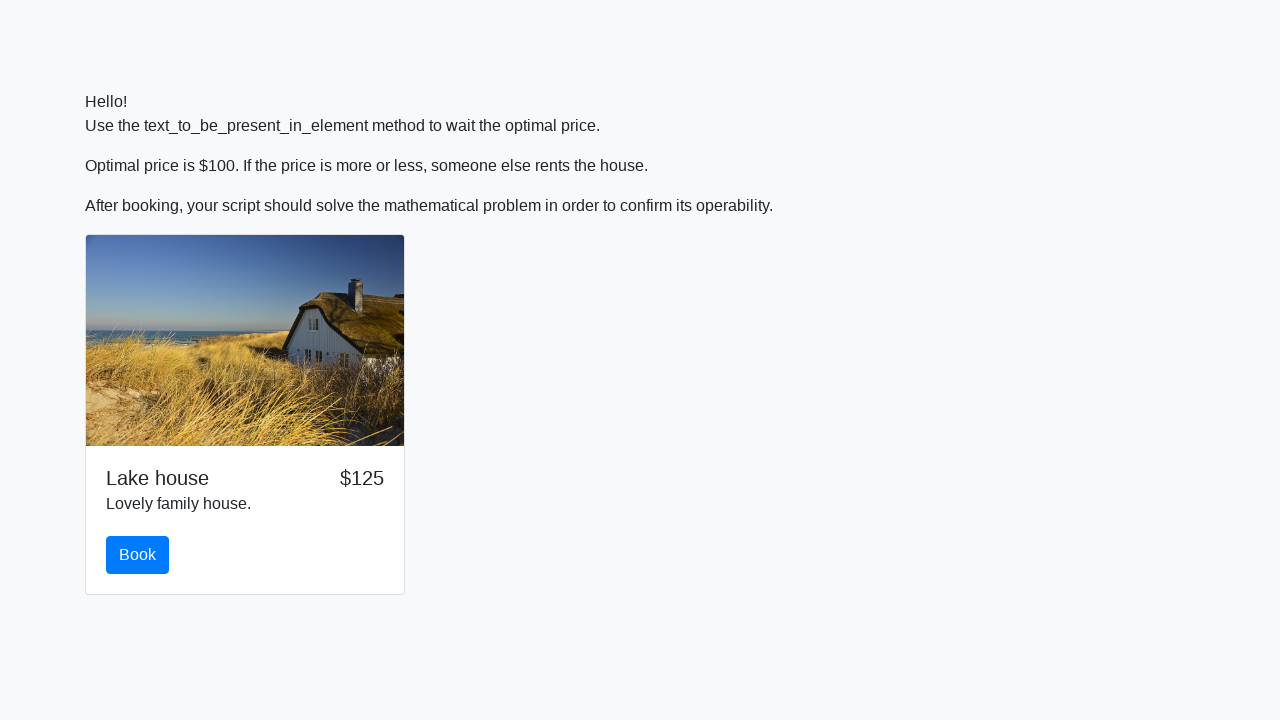

Waited for price element to display value '100'
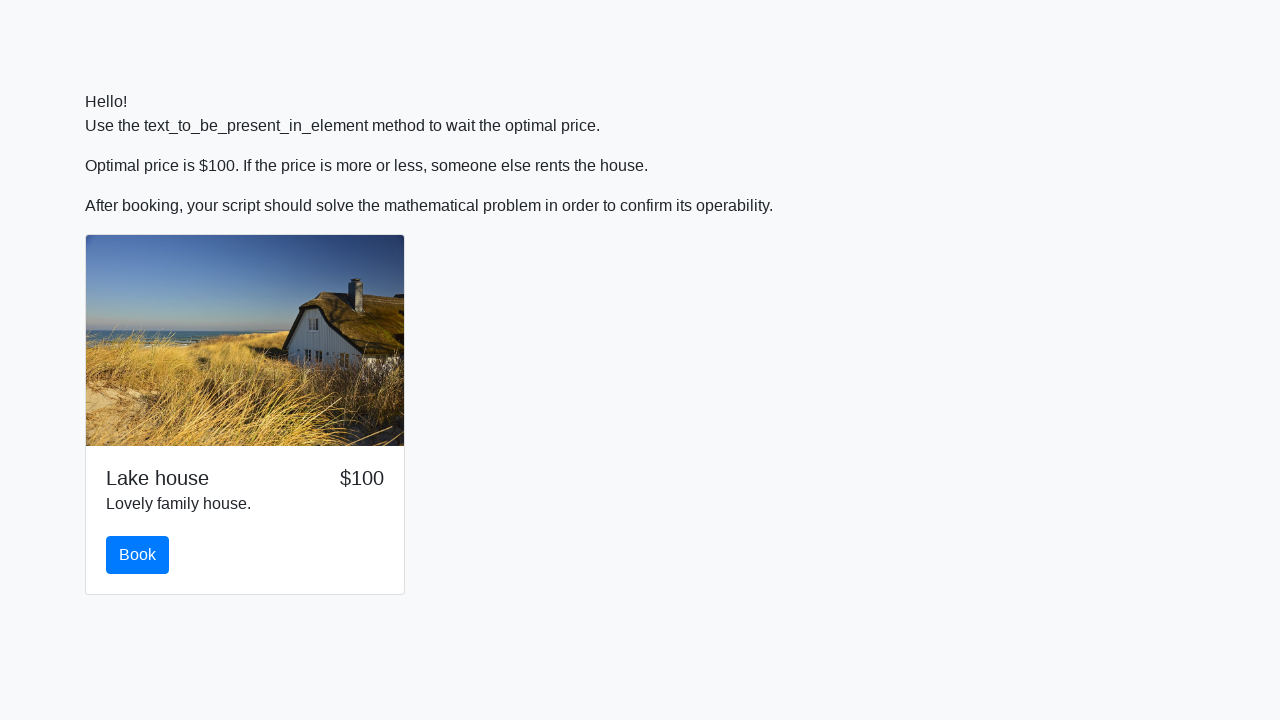

Clicked the book button at (138, 555) on #book
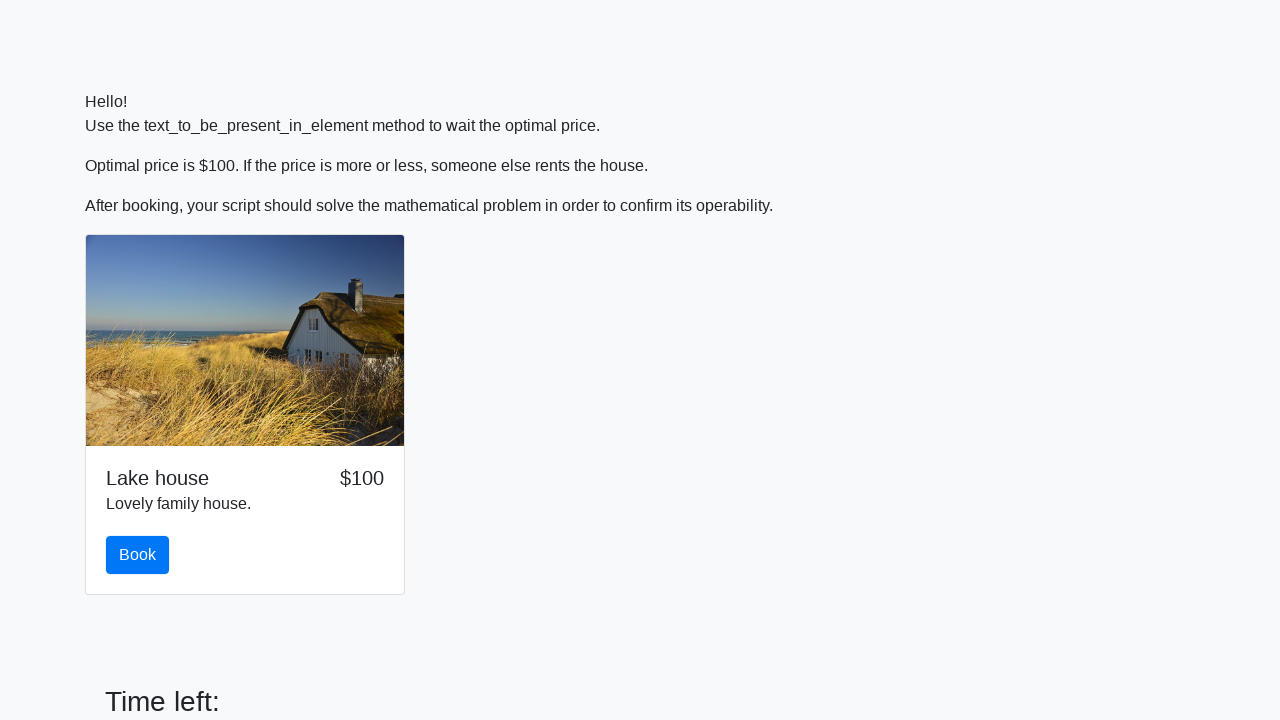

Scrolled to the input value element
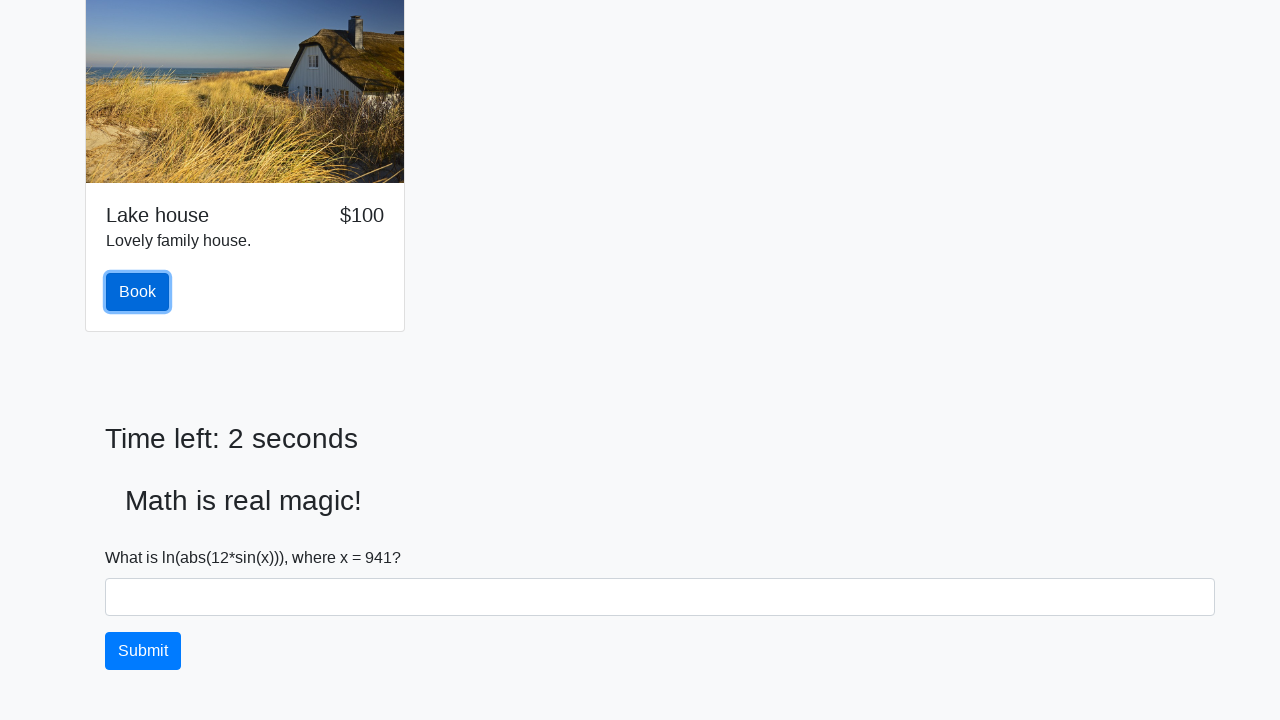

Retrieved the x value from input_value element
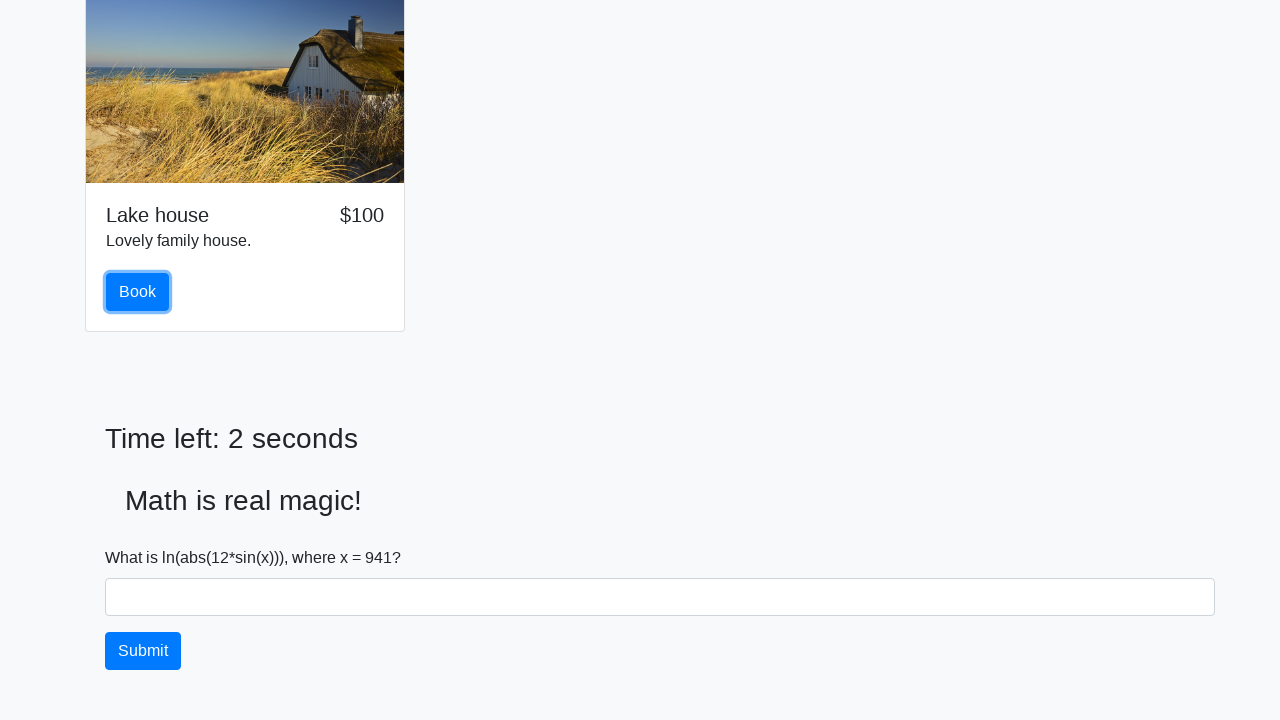

Calculated the answer using mathematical formula: y = log(abs(12*sin(941))) = 2.4805758783018854
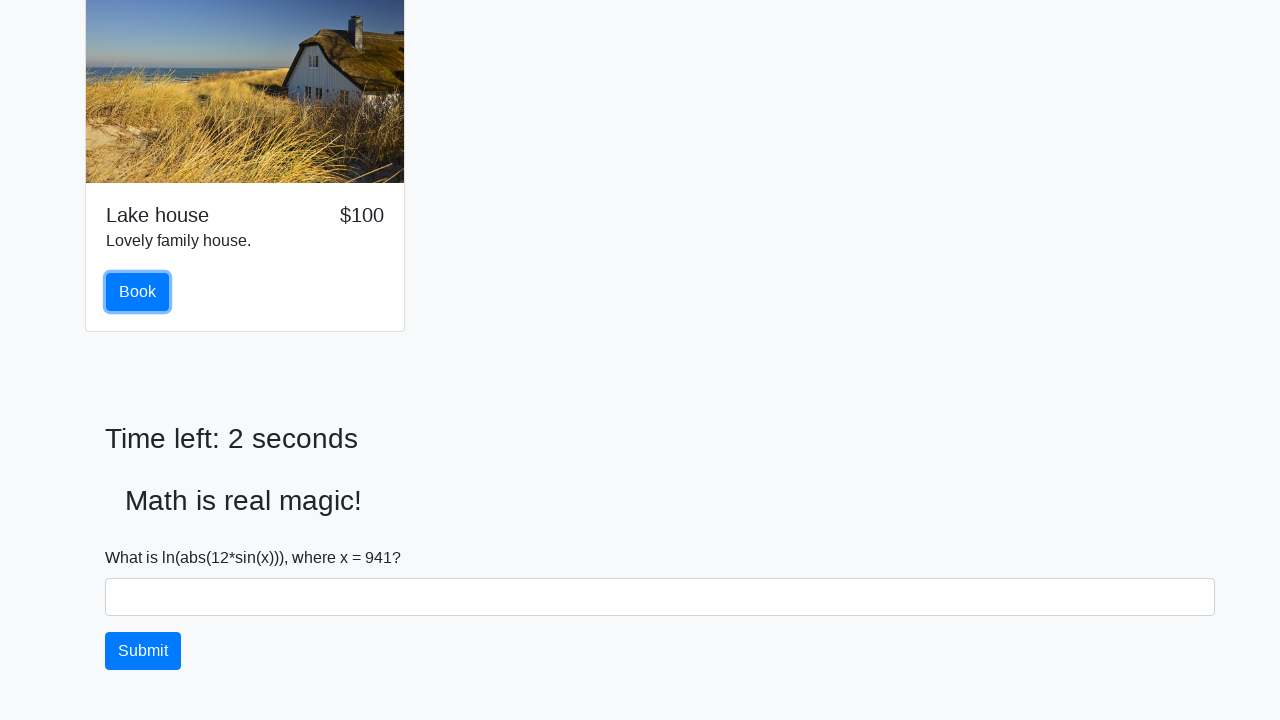

Filled answer field with calculated value '2.4805758783018854' on #answer
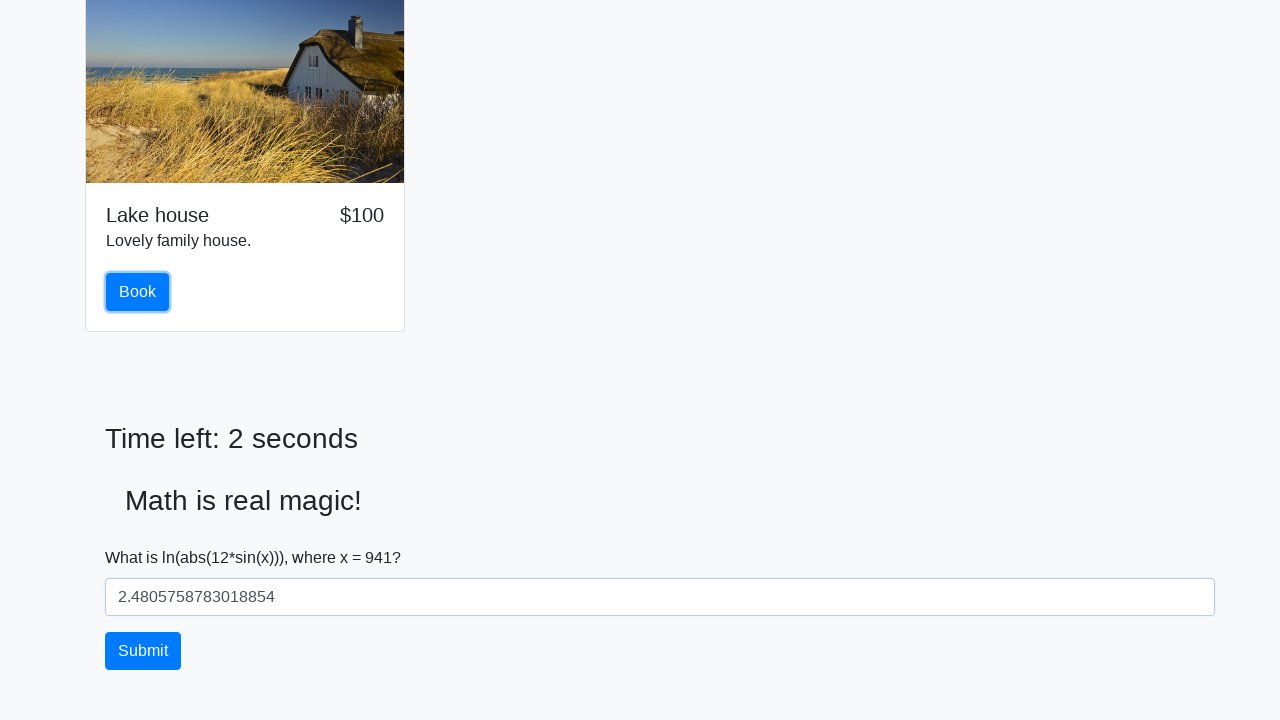

Clicked the solve button to submit the answer at (143, 651) on #solve
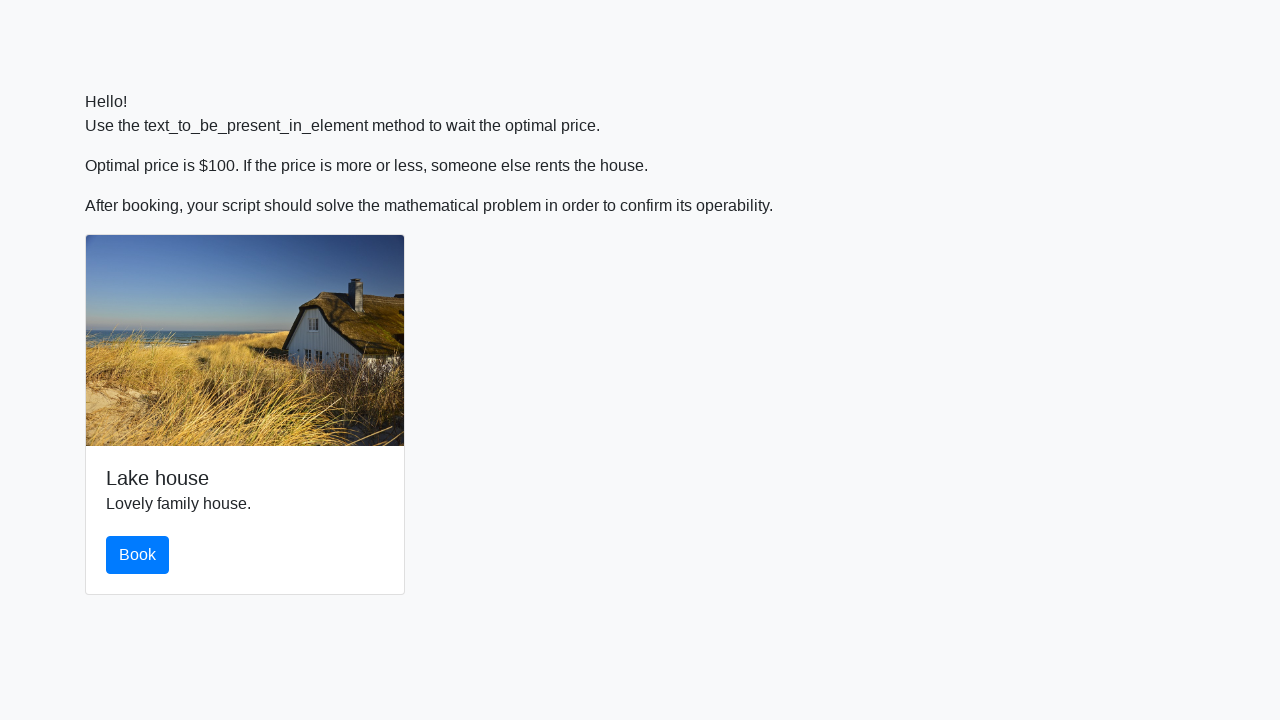

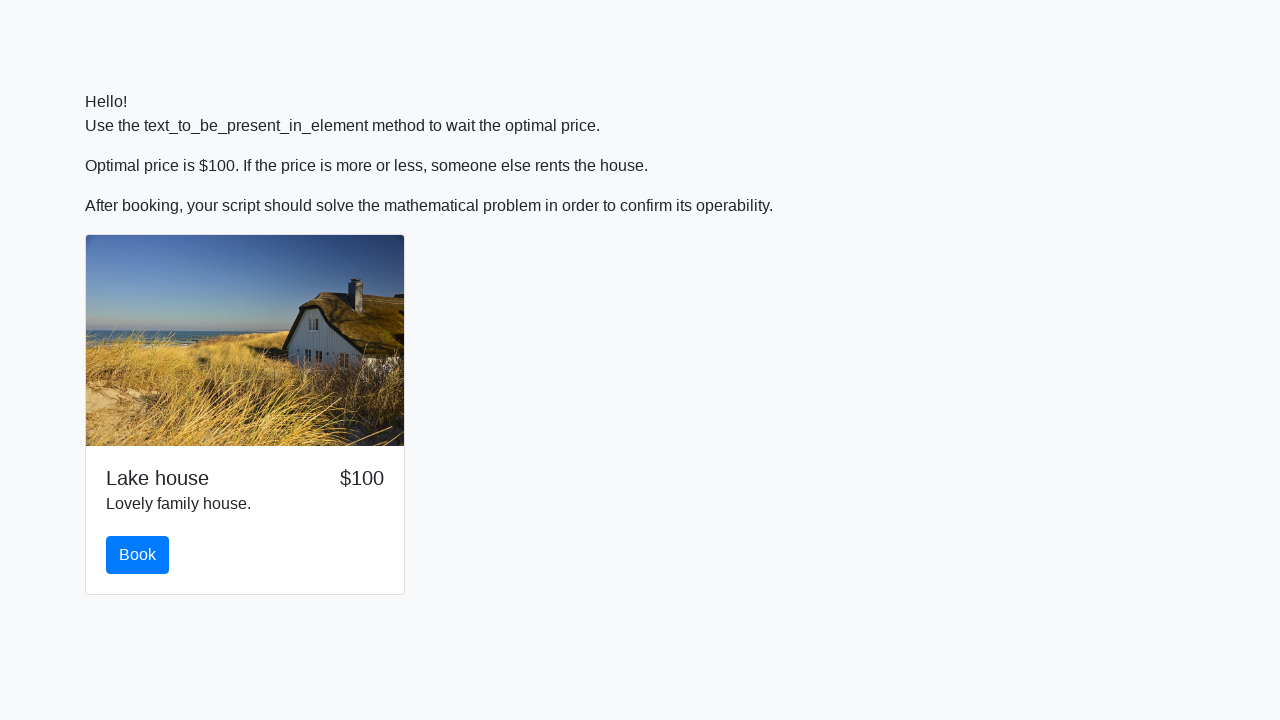